Navigates to Freshworks homepage and verifies the page loads by checking for the presence of an h1 header element.

Starting URL: https://www.freshworks.com/

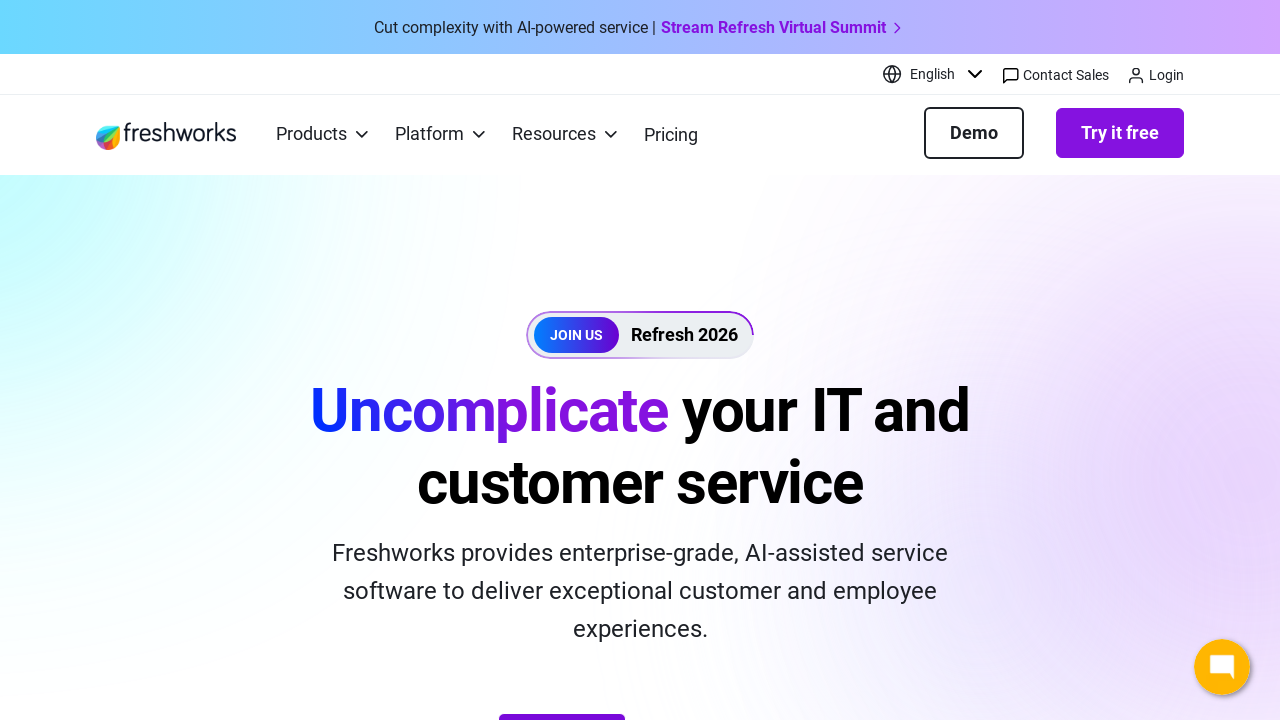

Navigated to Freshworks homepage
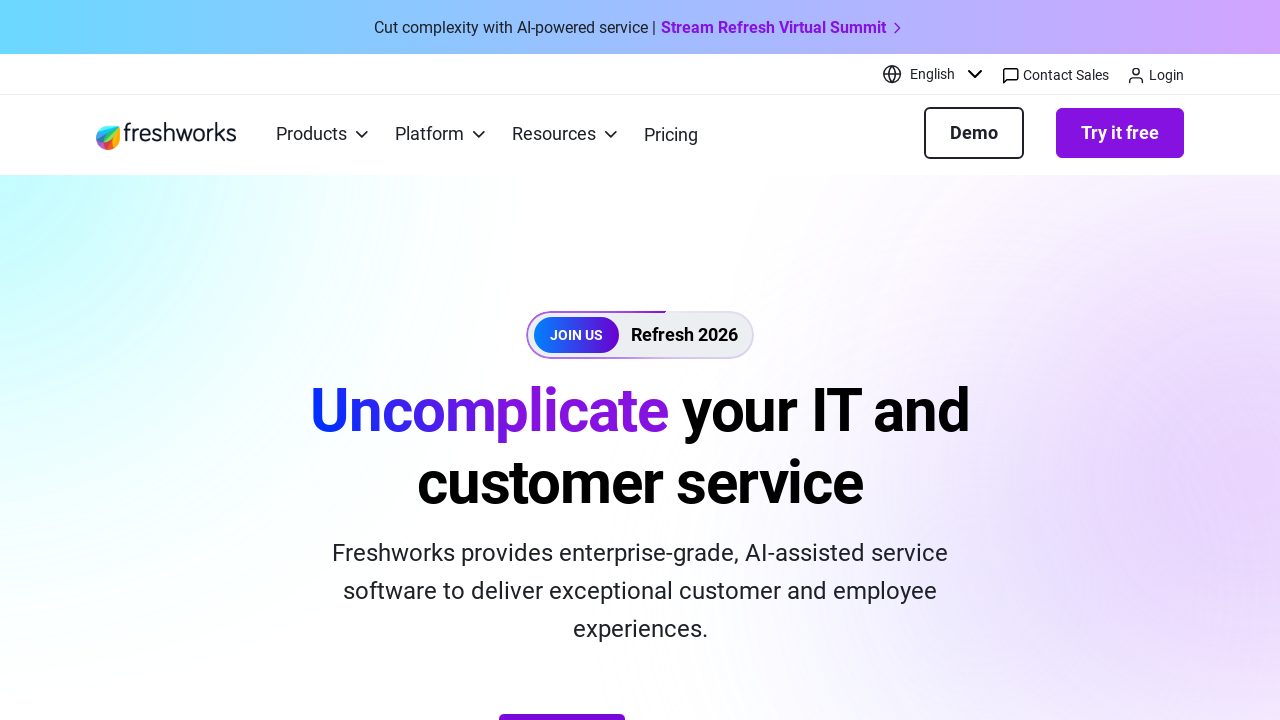

H1 header element loaded on page
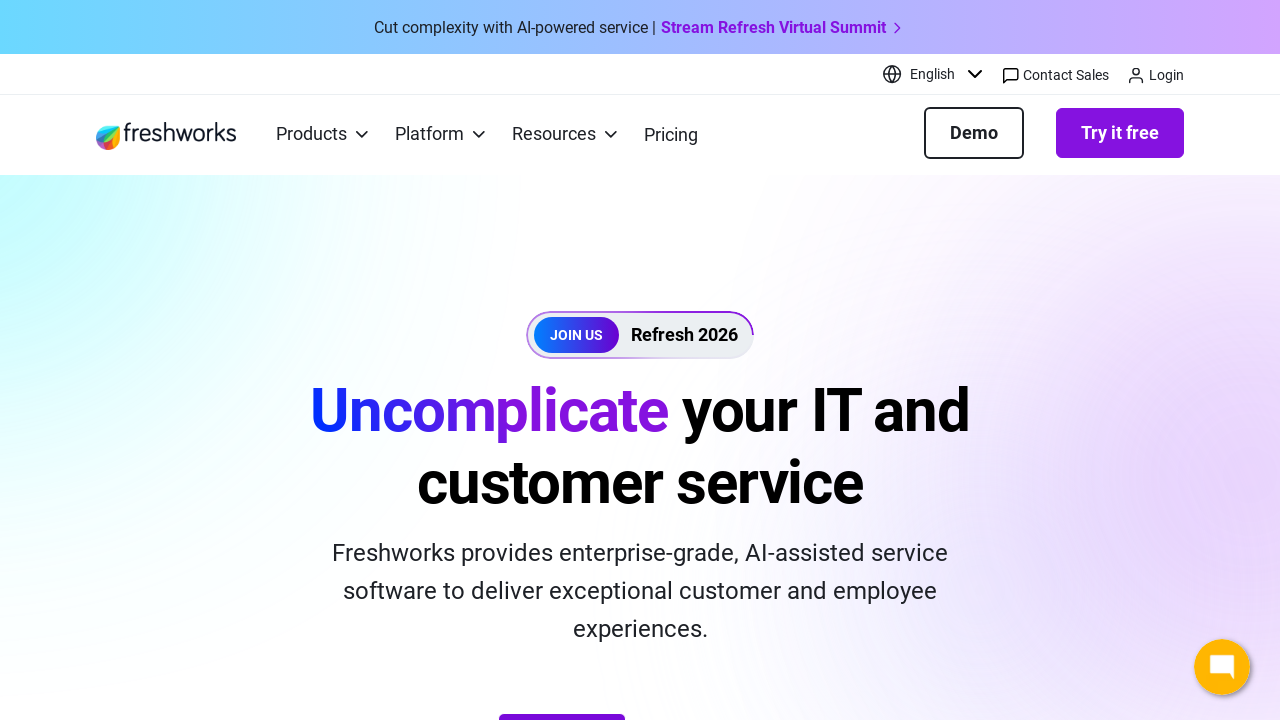

Located first h1 element
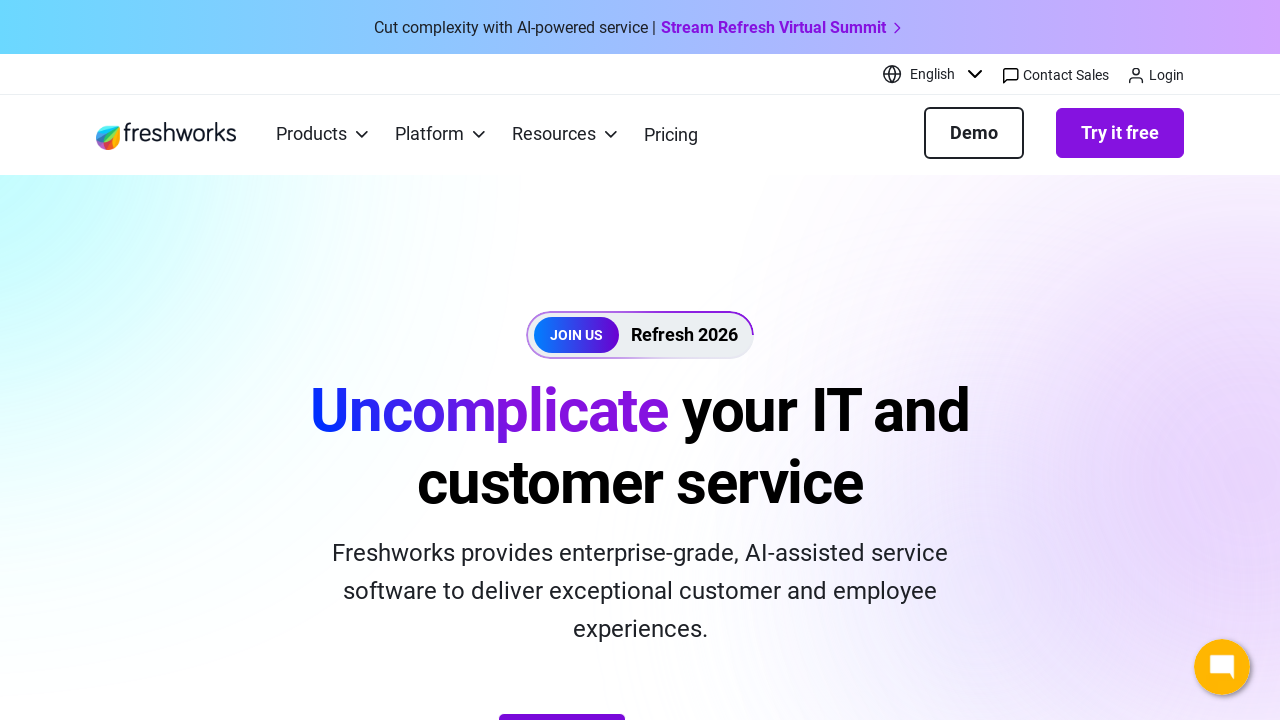

H1 header element is visible, page loaded successfully
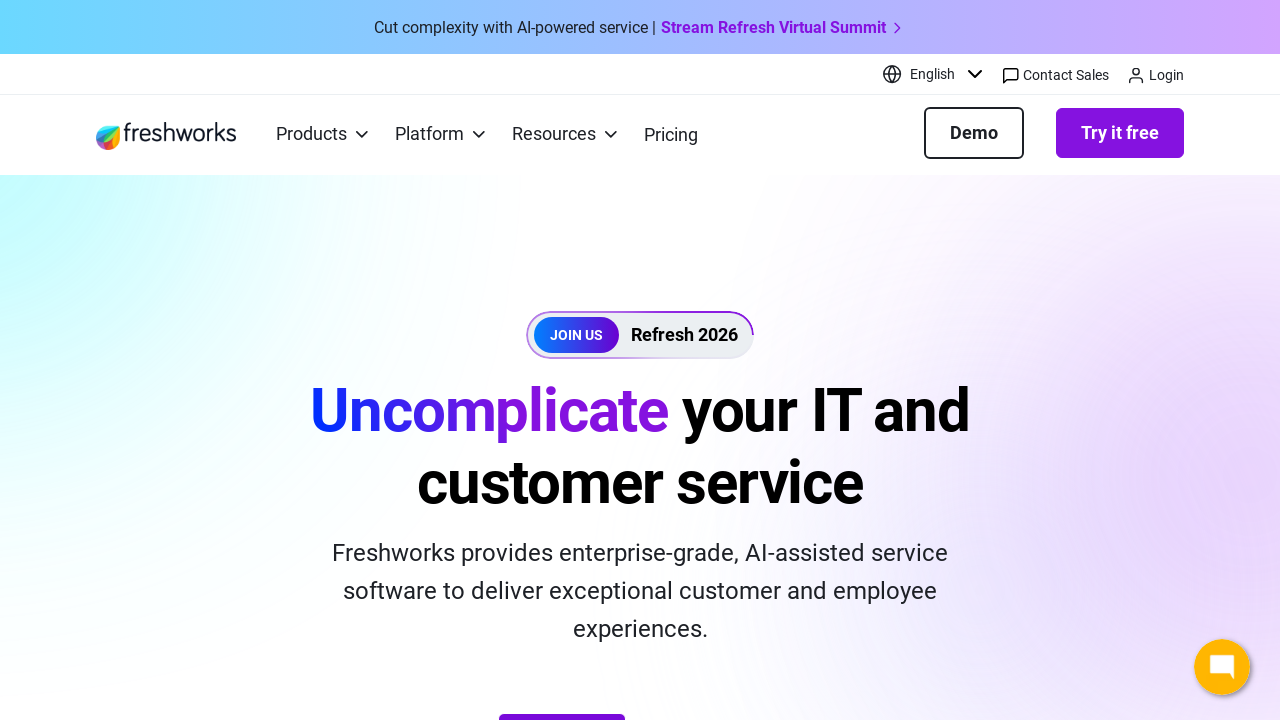

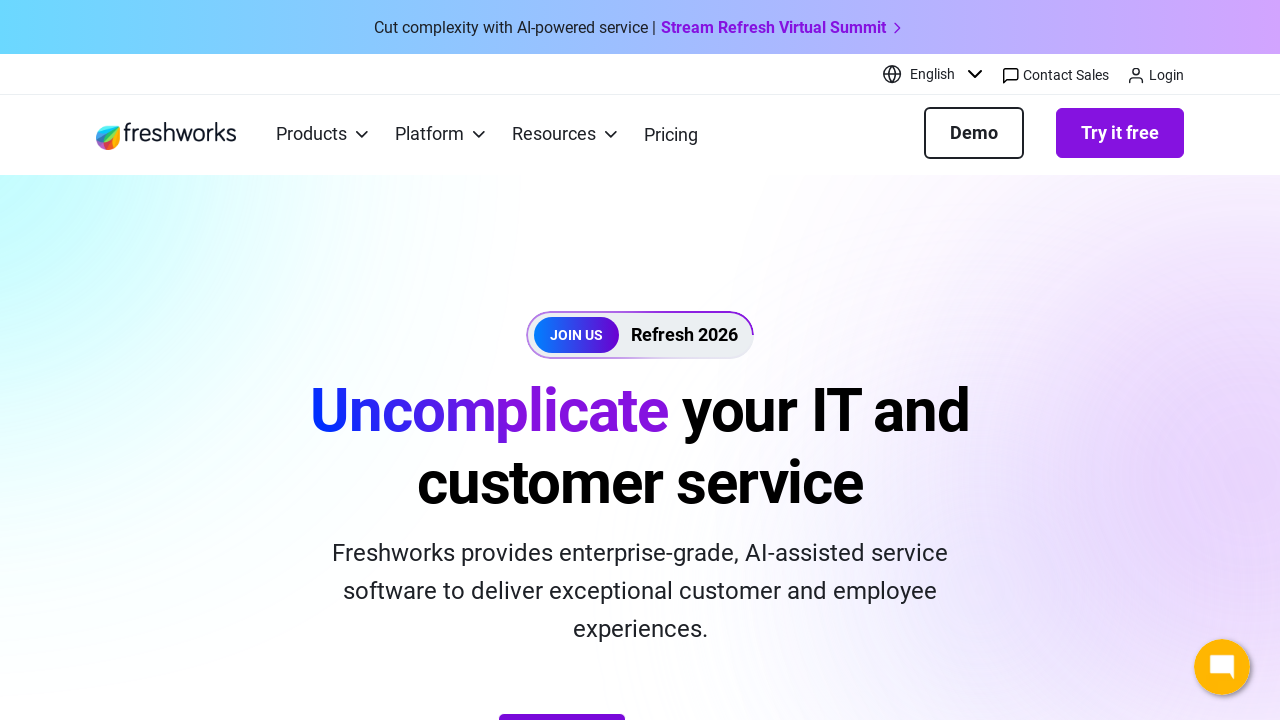